Tests browser alert functionality on demoqa.com by navigating to the Alerts section and interacting with four different types of JavaScript alerts: simple alert, timed alert, confirm dialog, and prompt dialog.

Starting URL: https://demoqa.com/

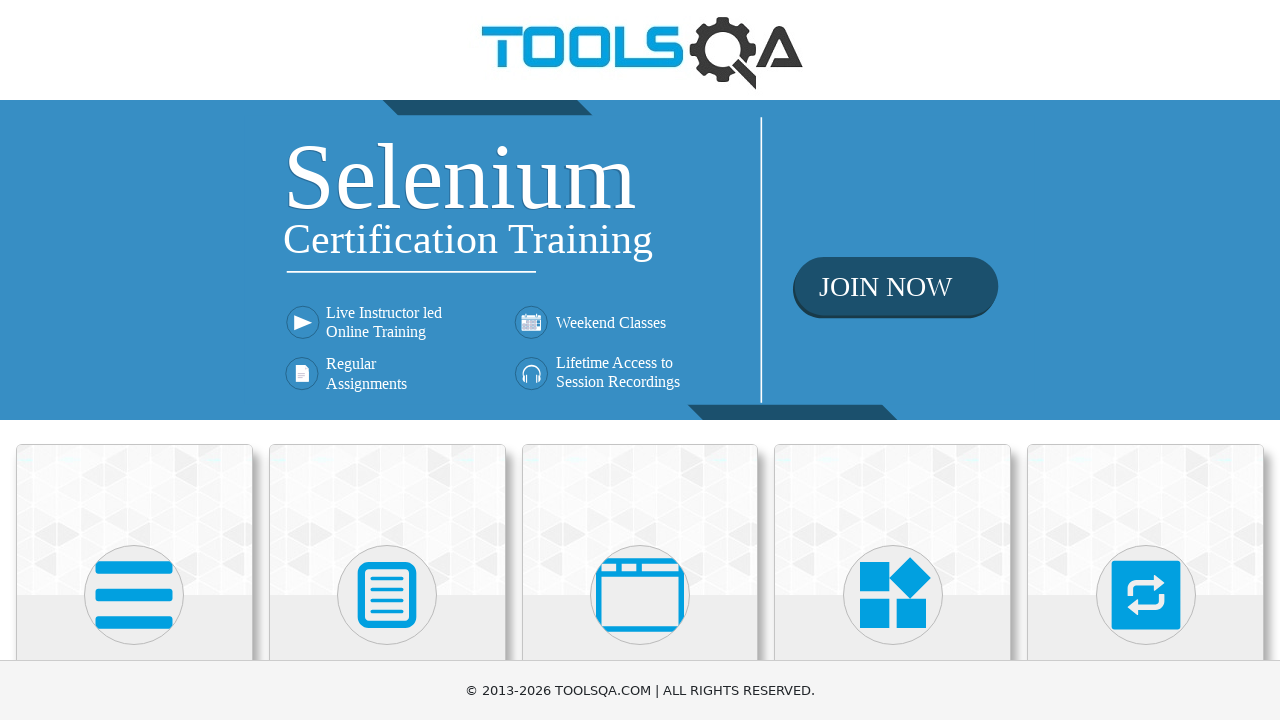

Set viewport size to 1980x1080
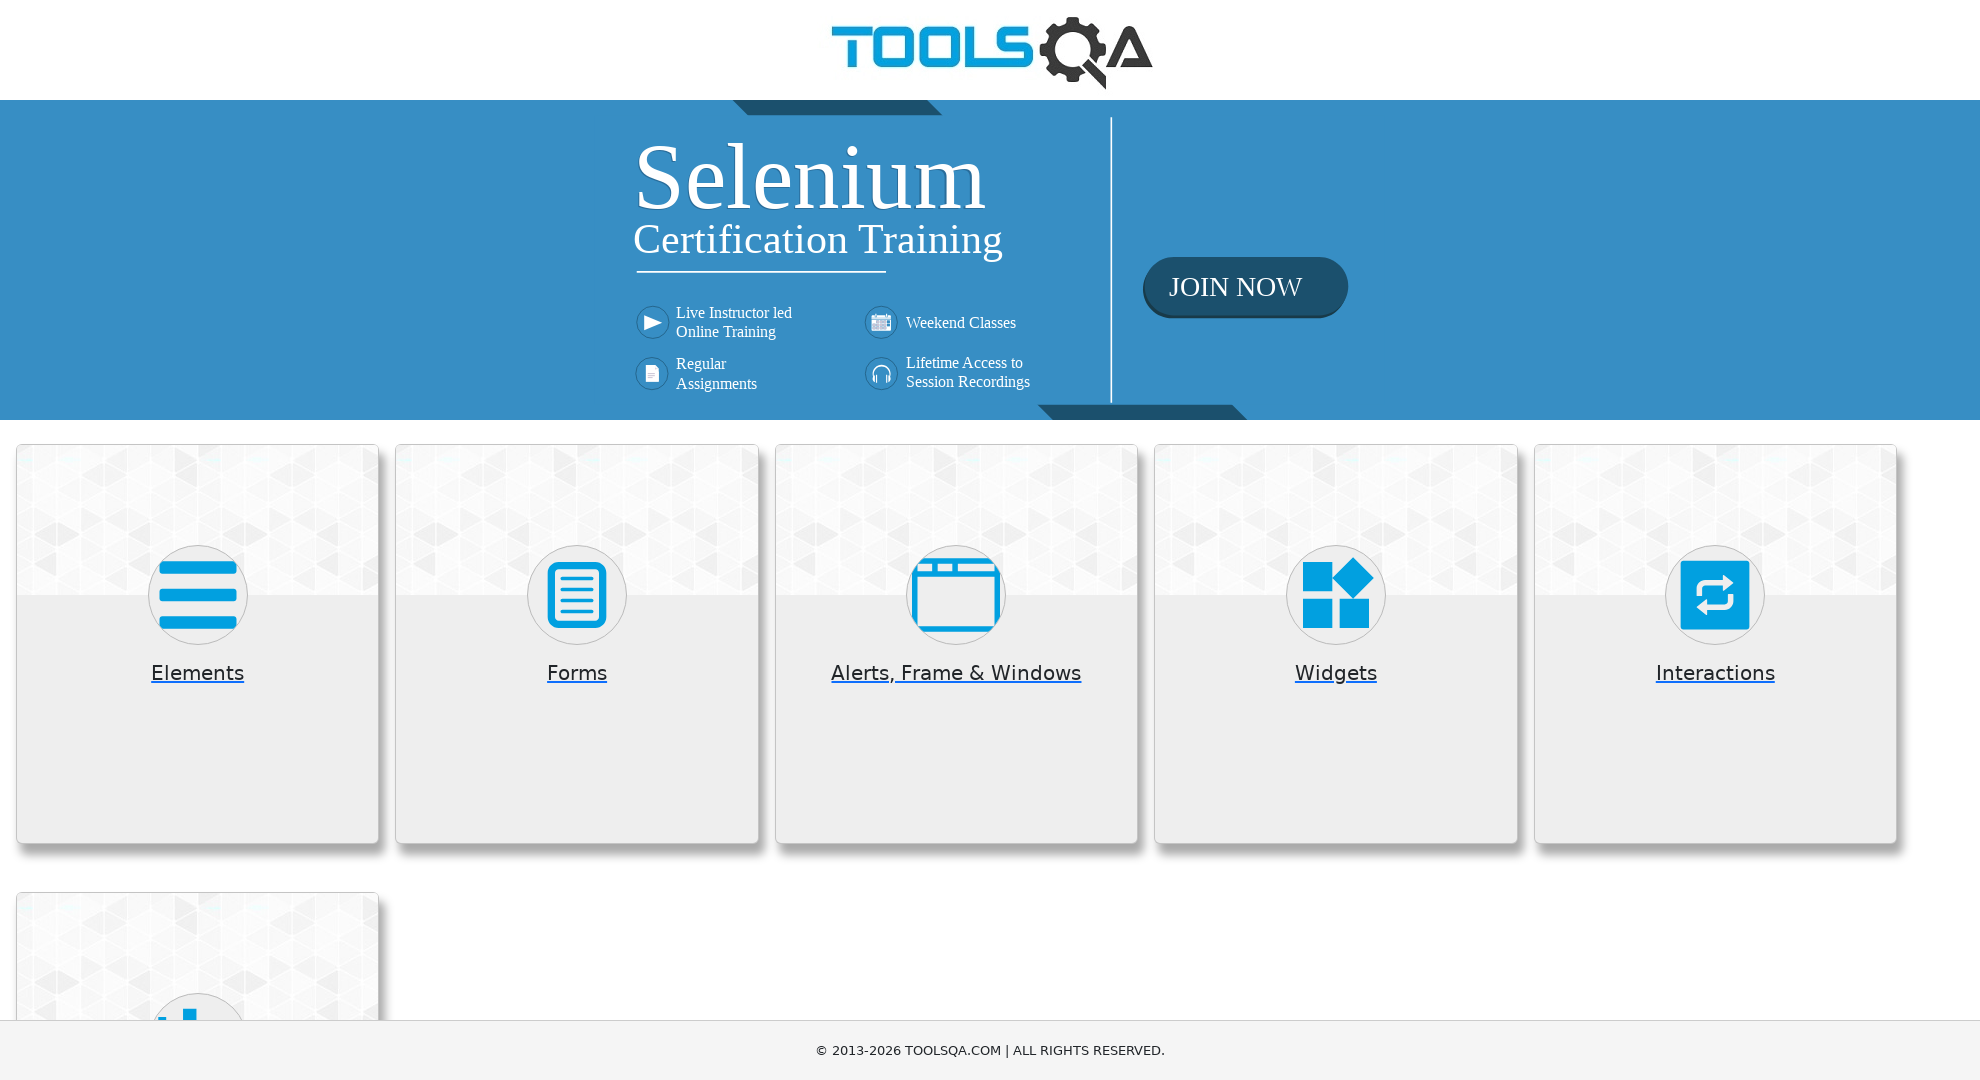

Clicked on 'Alerts, Frame & Windows' menu at (956, 673) on xpath=//h5[text()='Alerts, Frame & Windows']
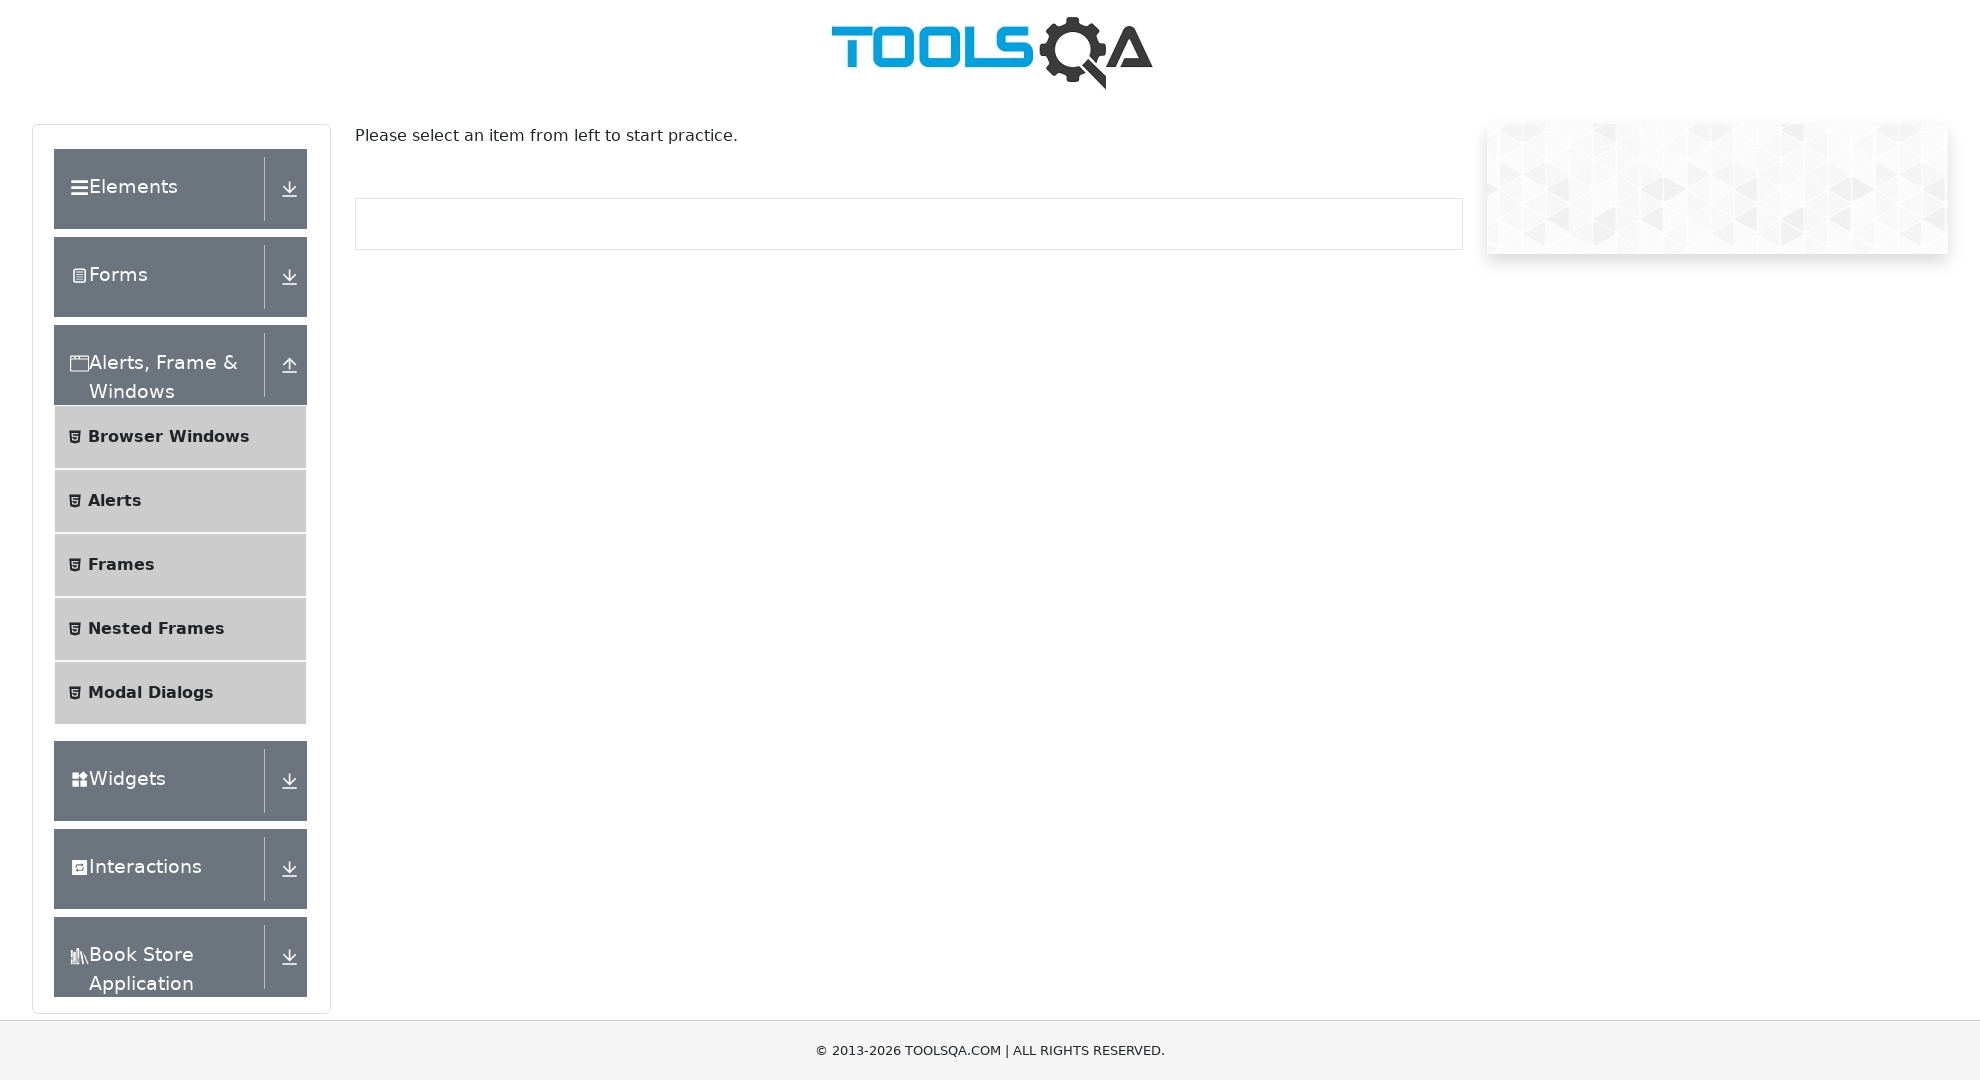

Clicked on 'Alerts' submenu item at (115, 501) on xpath=//span[text()='Alerts']
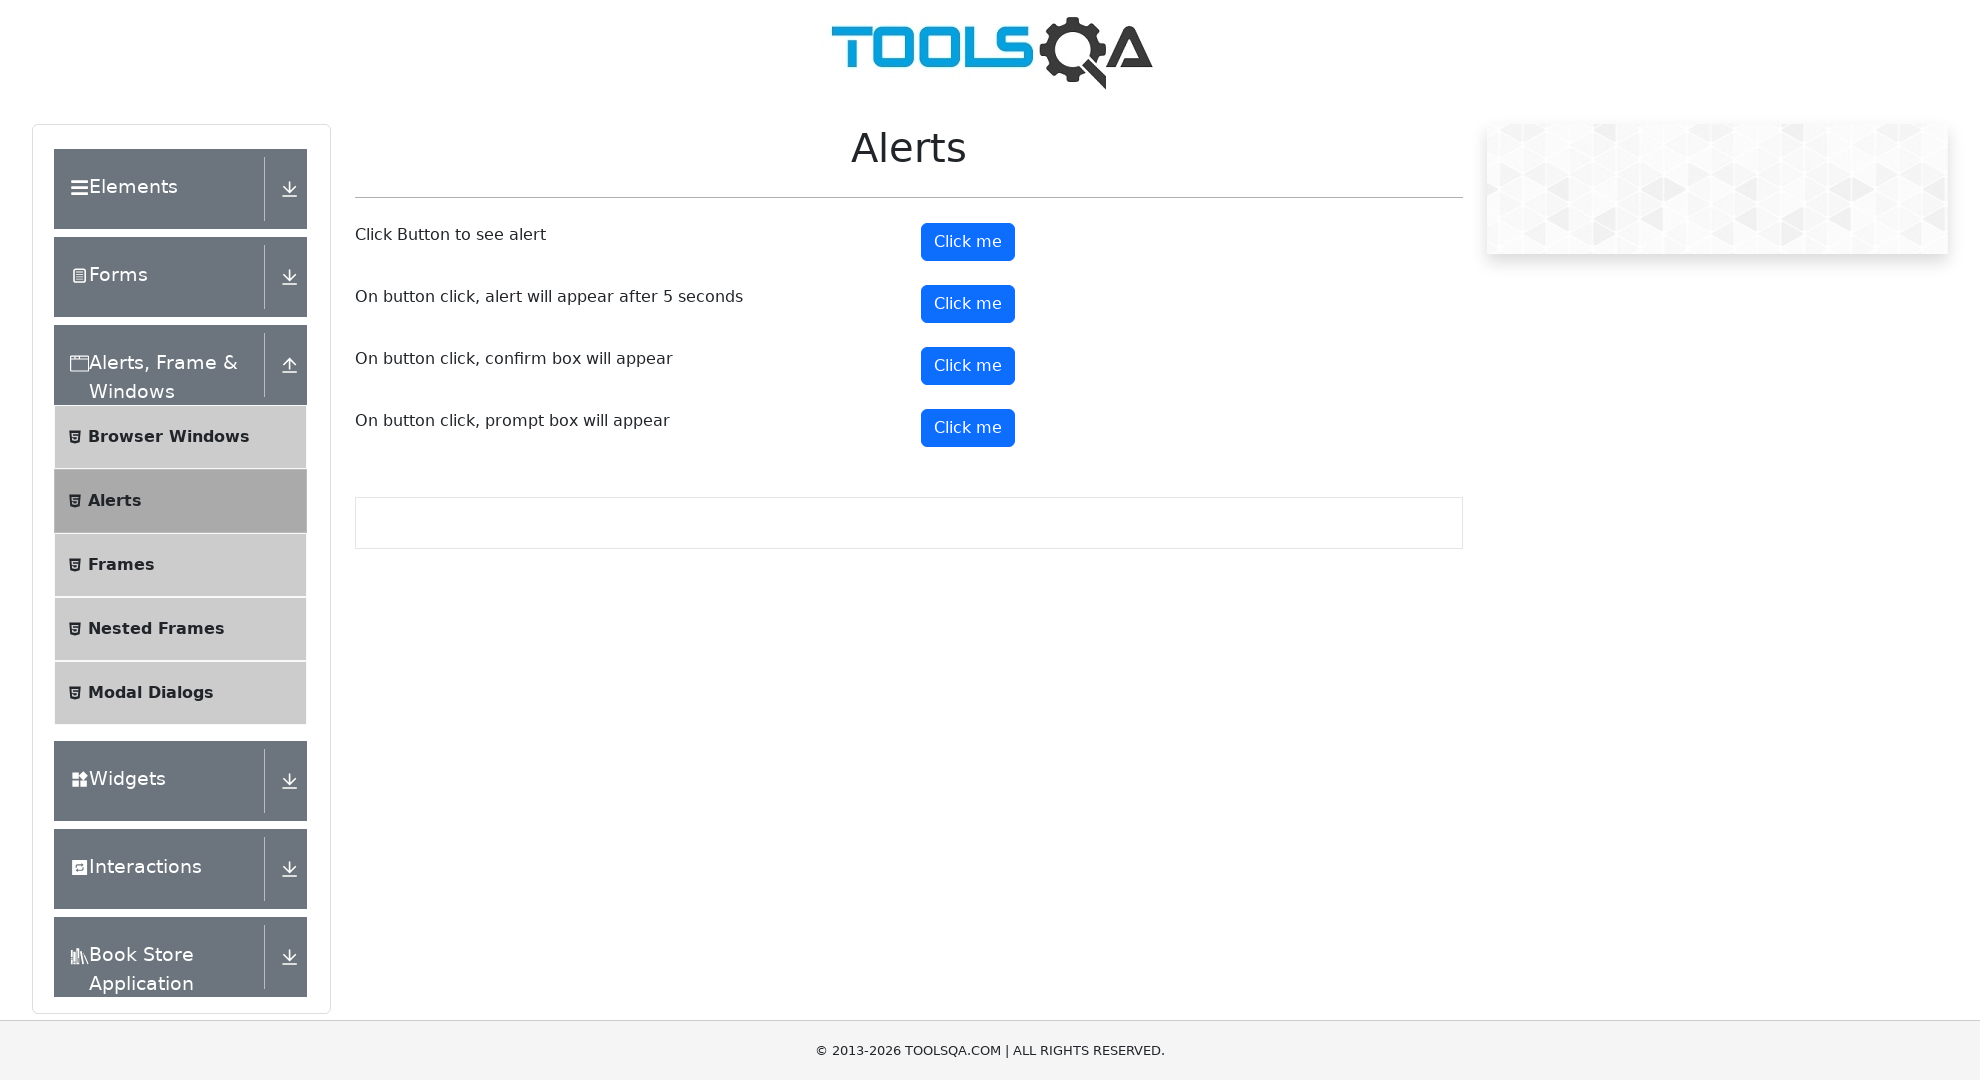

Clicked alert button and handled simple alert at (968, 242) on #alertButton
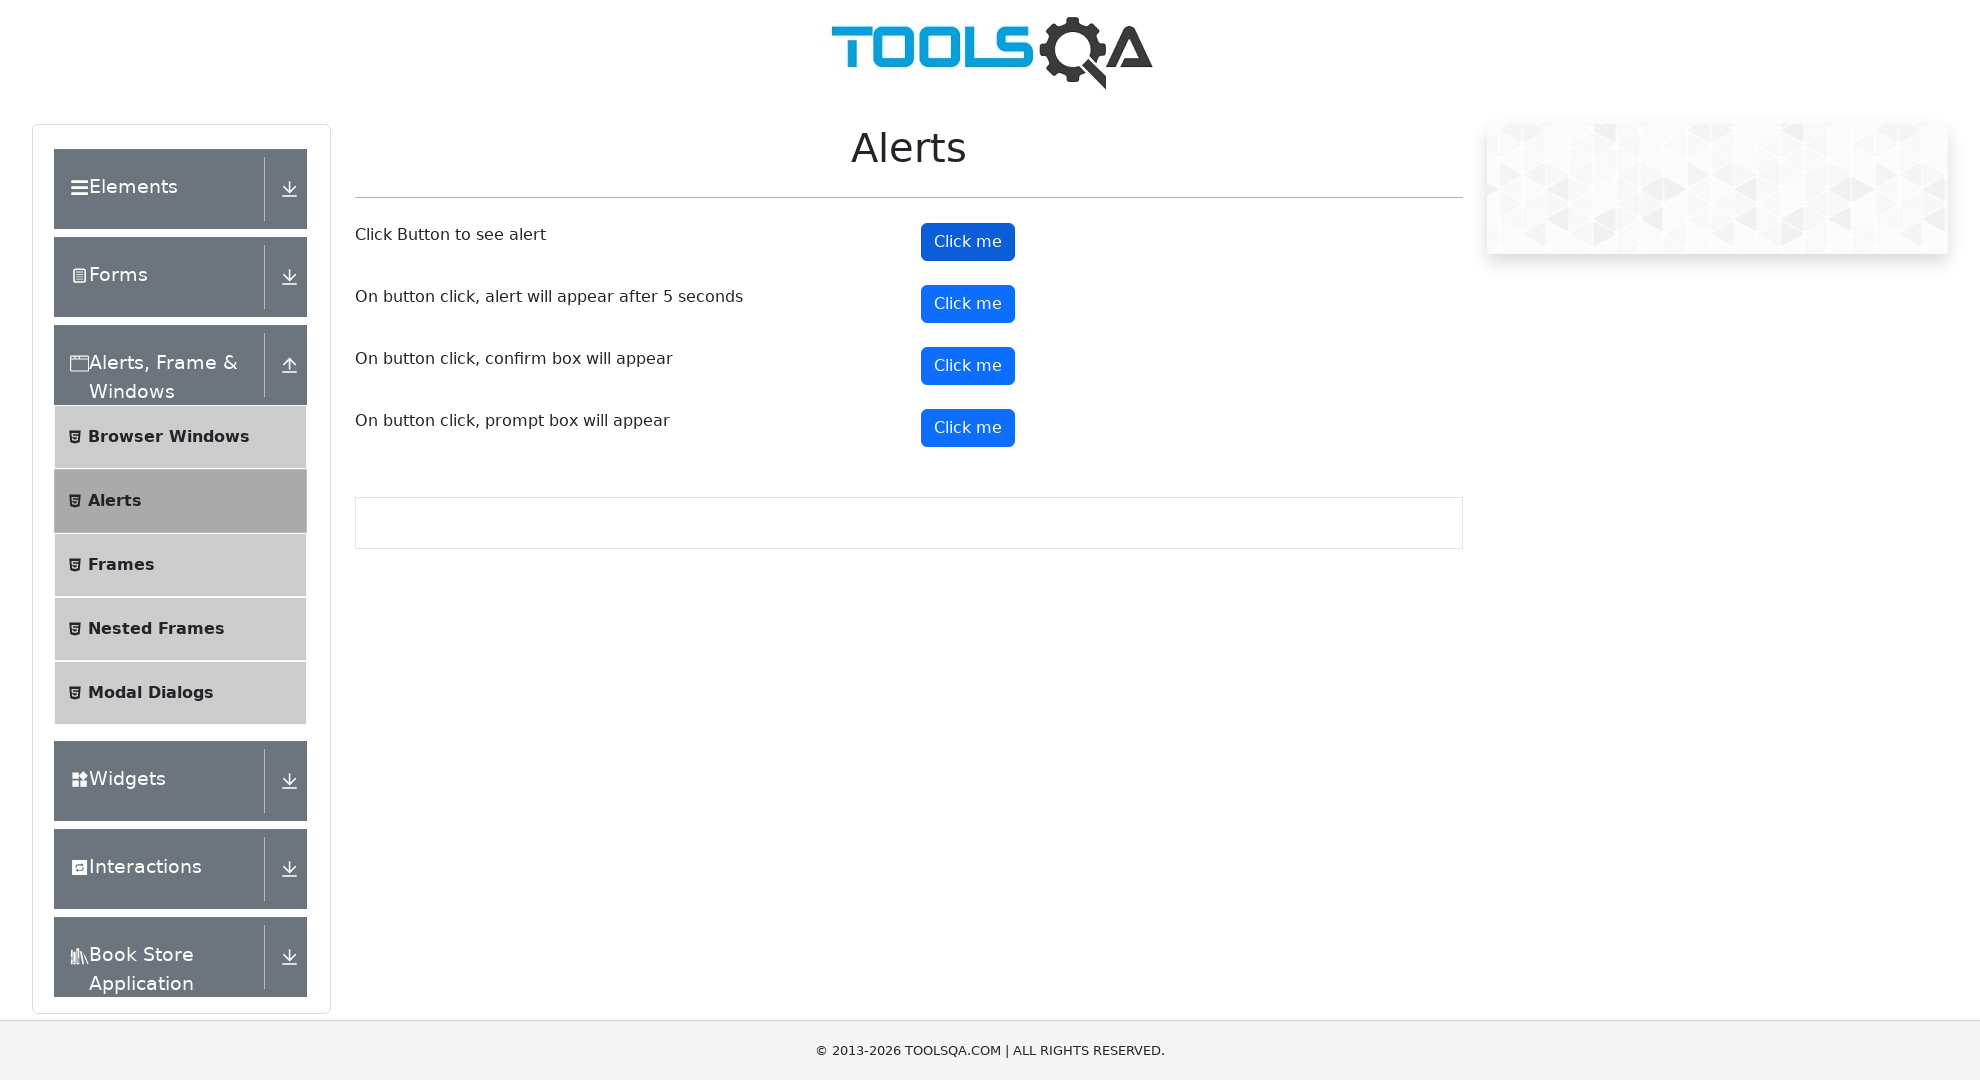

Clicked timed alert button at (968, 304) on #timerAlertButton
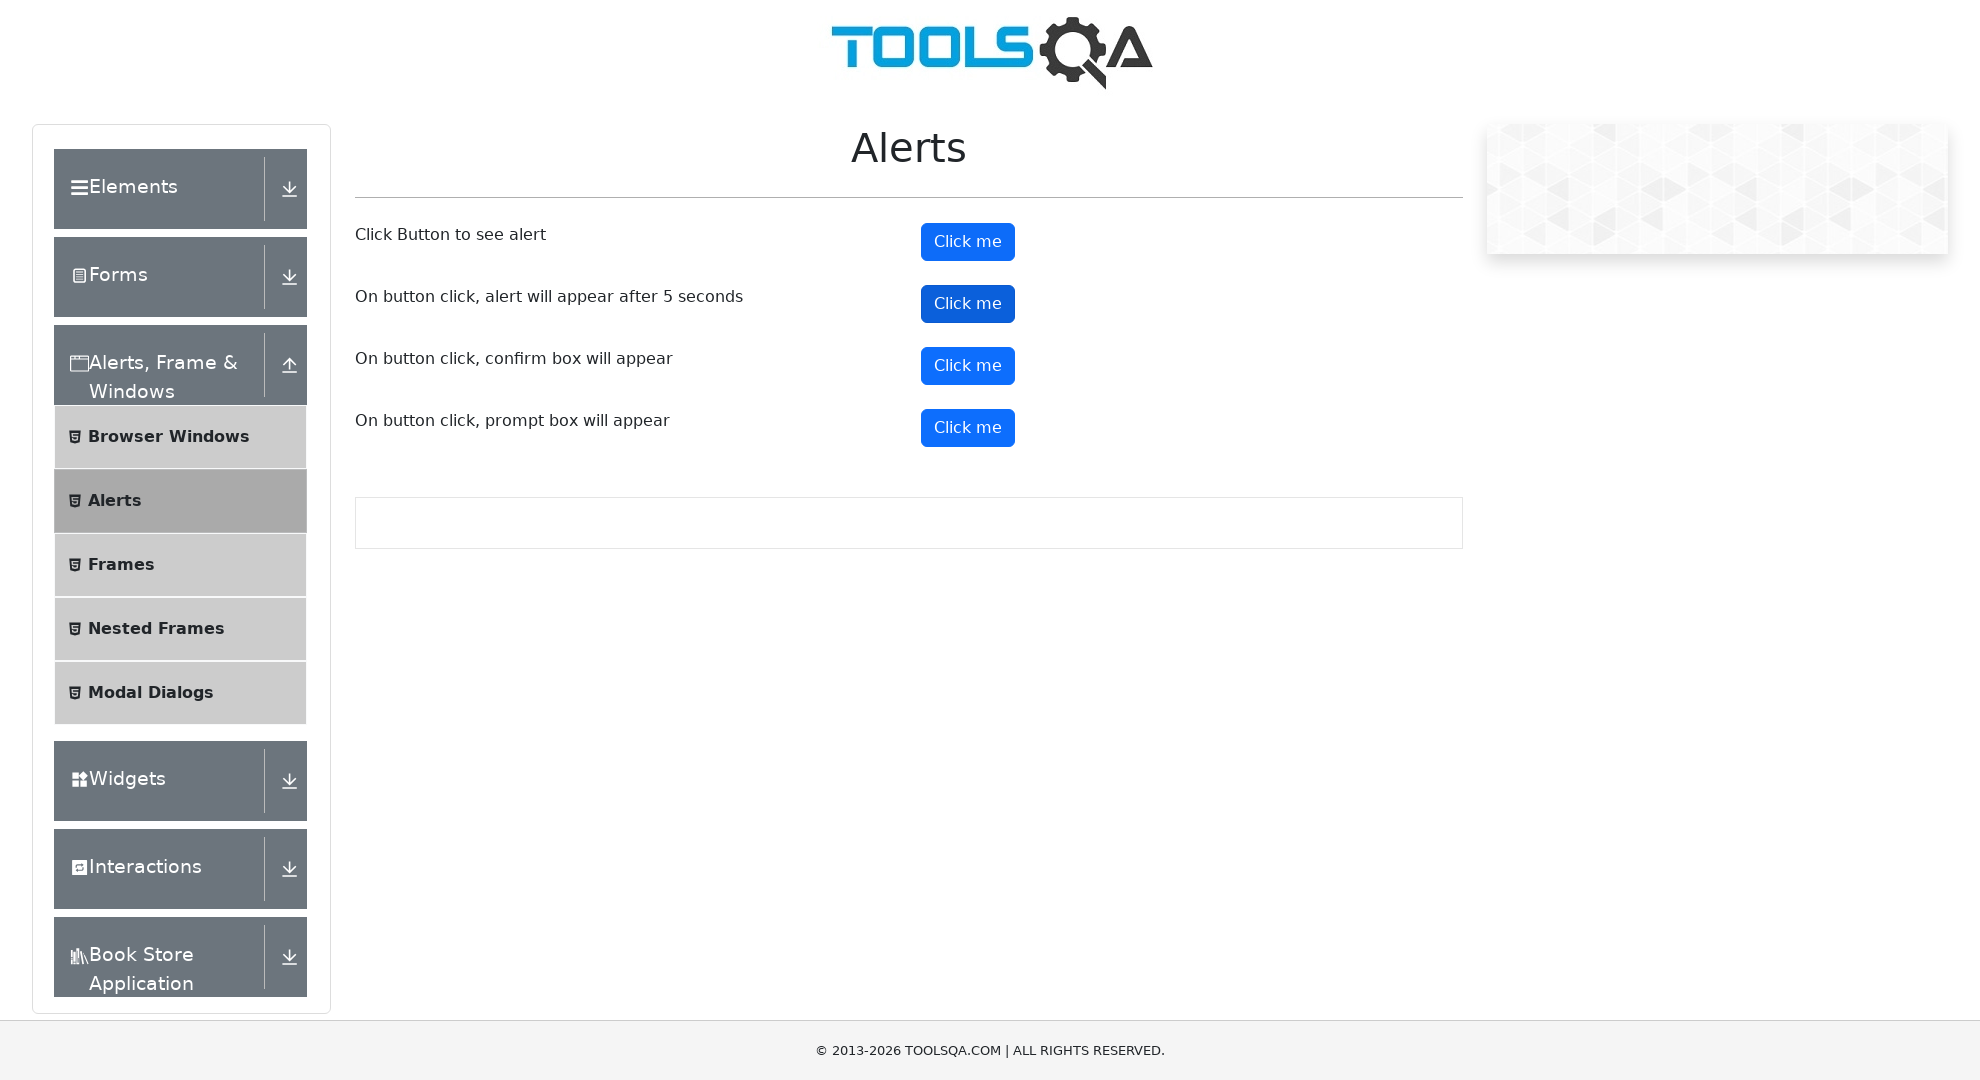

Waited 6 seconds for timed alert to appear and be handled
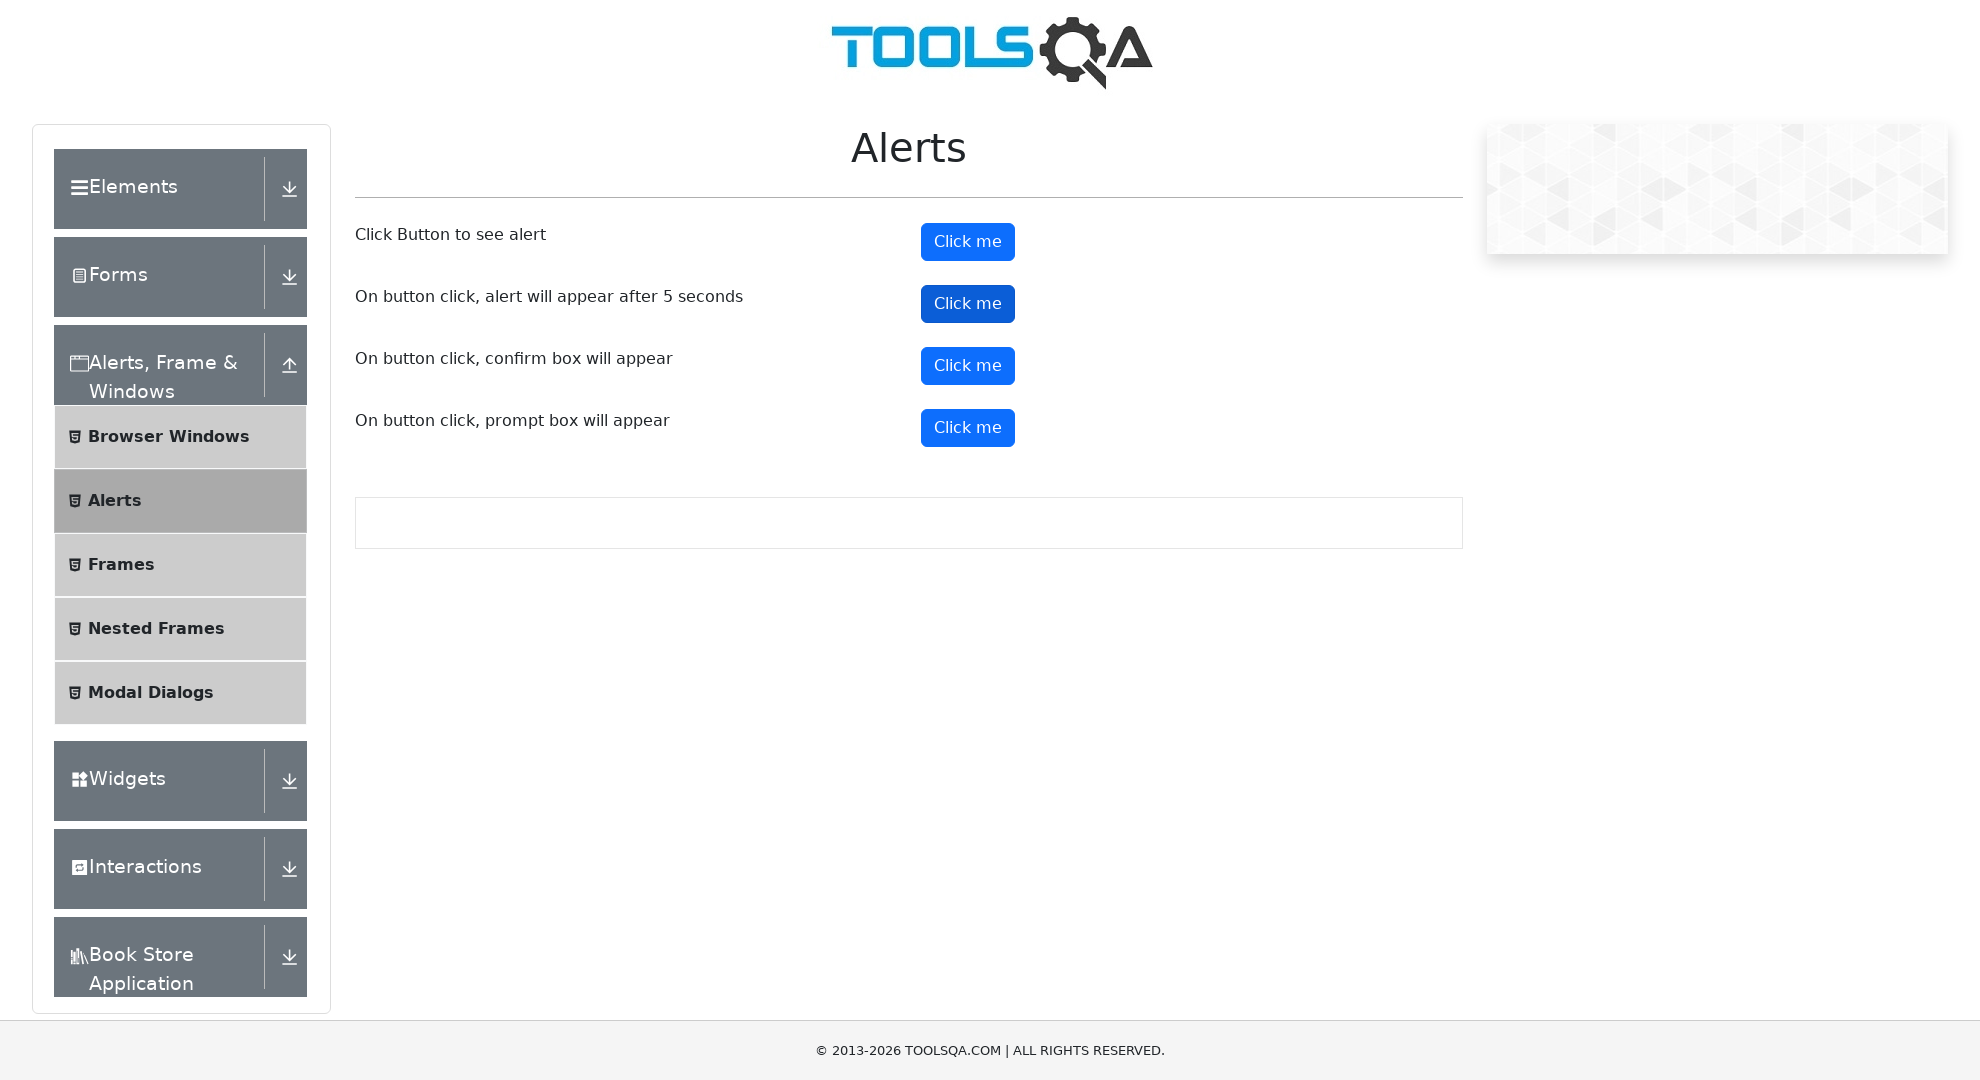

Clicked confirm button and dismissed the confirm dialog at (968, 366) on #confirmButton
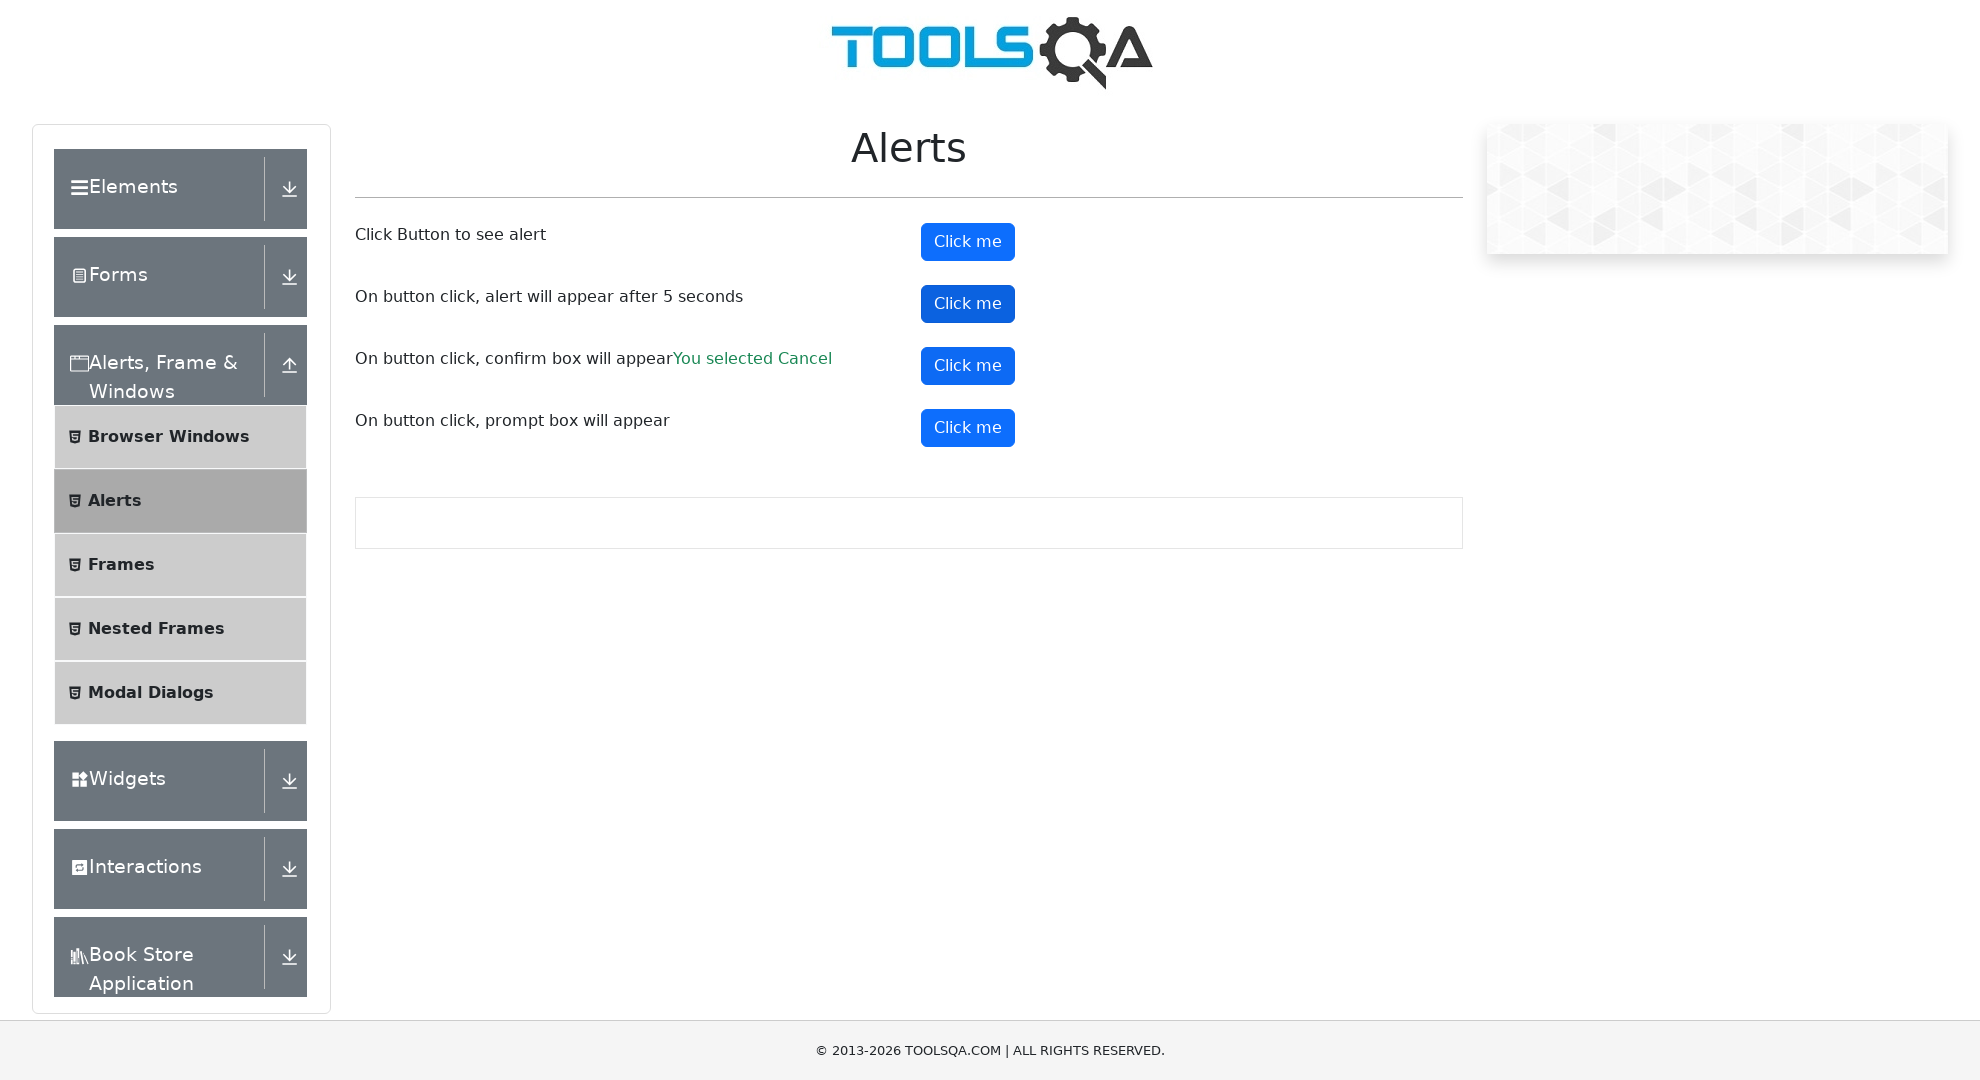

Clicked prompt button and entered 'Edy' in the prompt dialog at (968, 428) on #promtButton
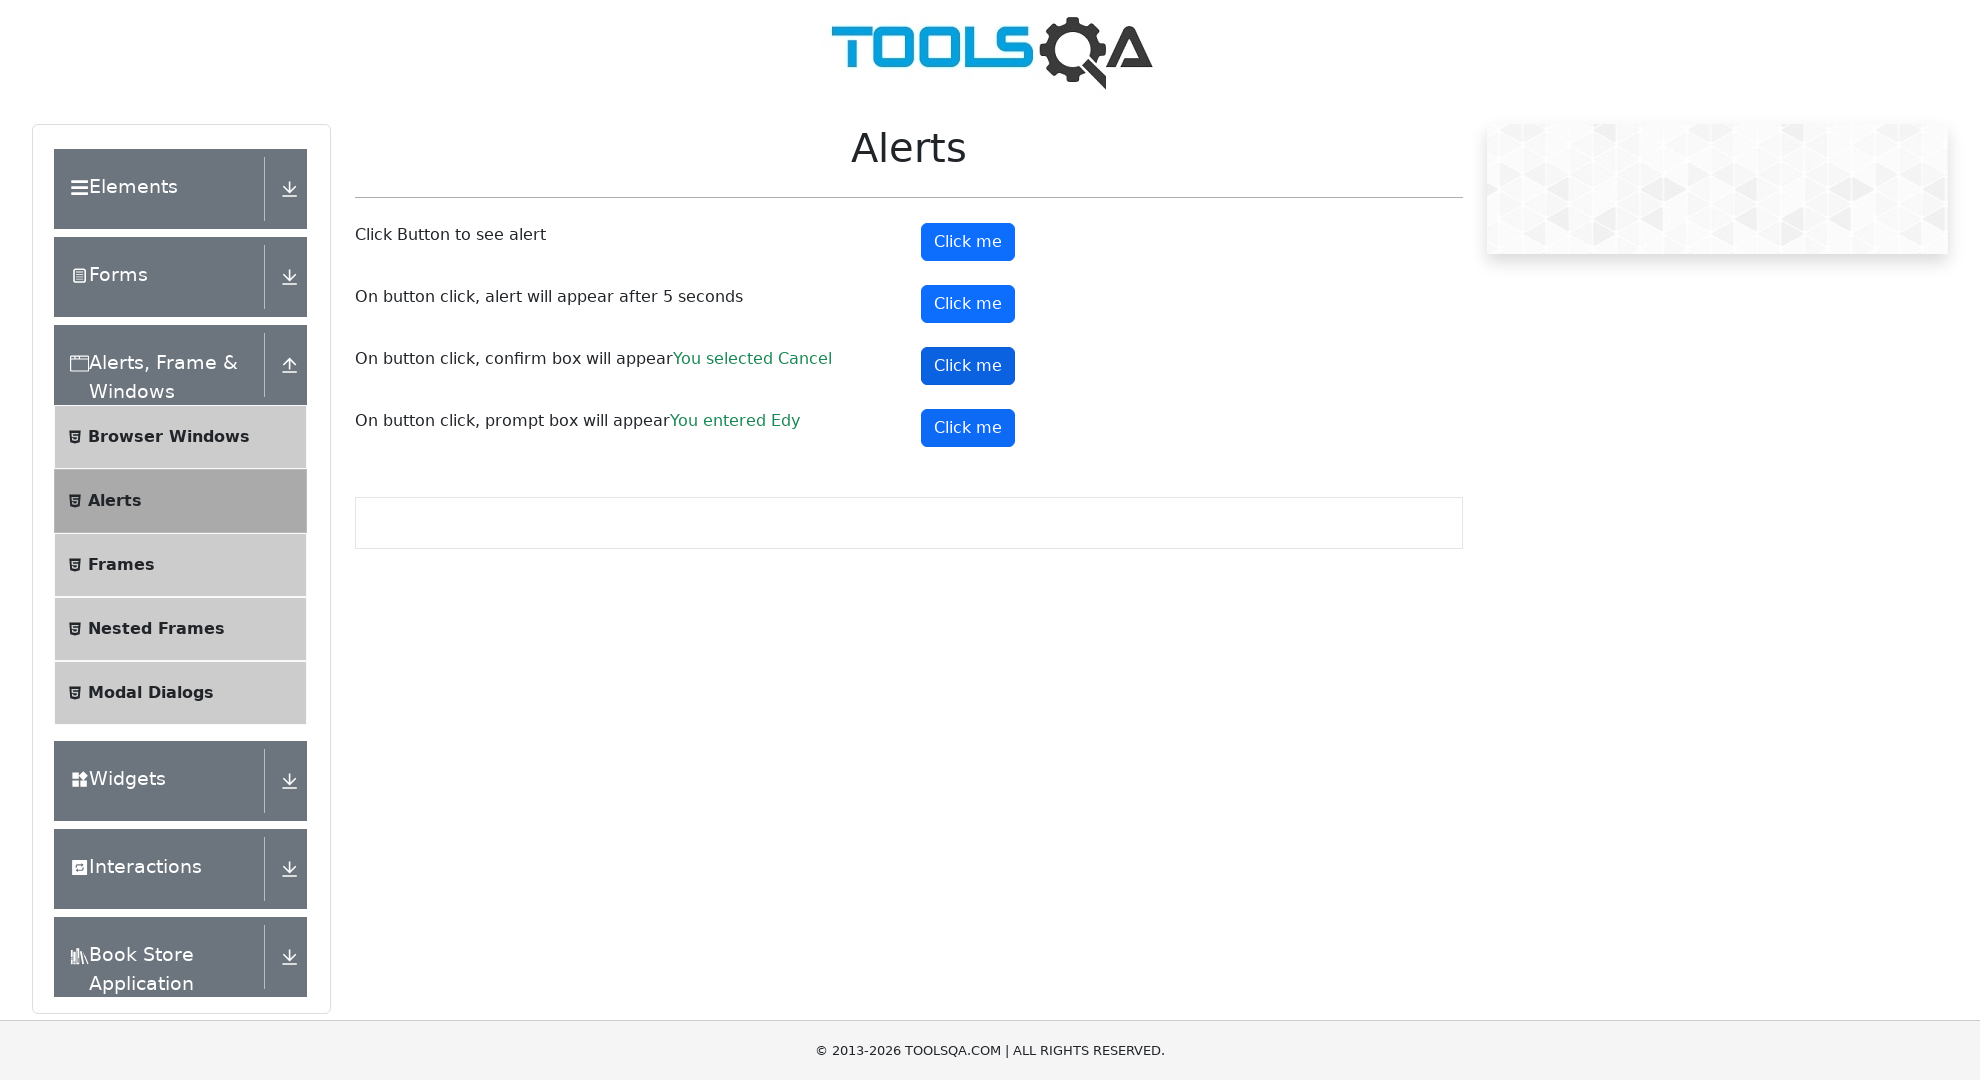

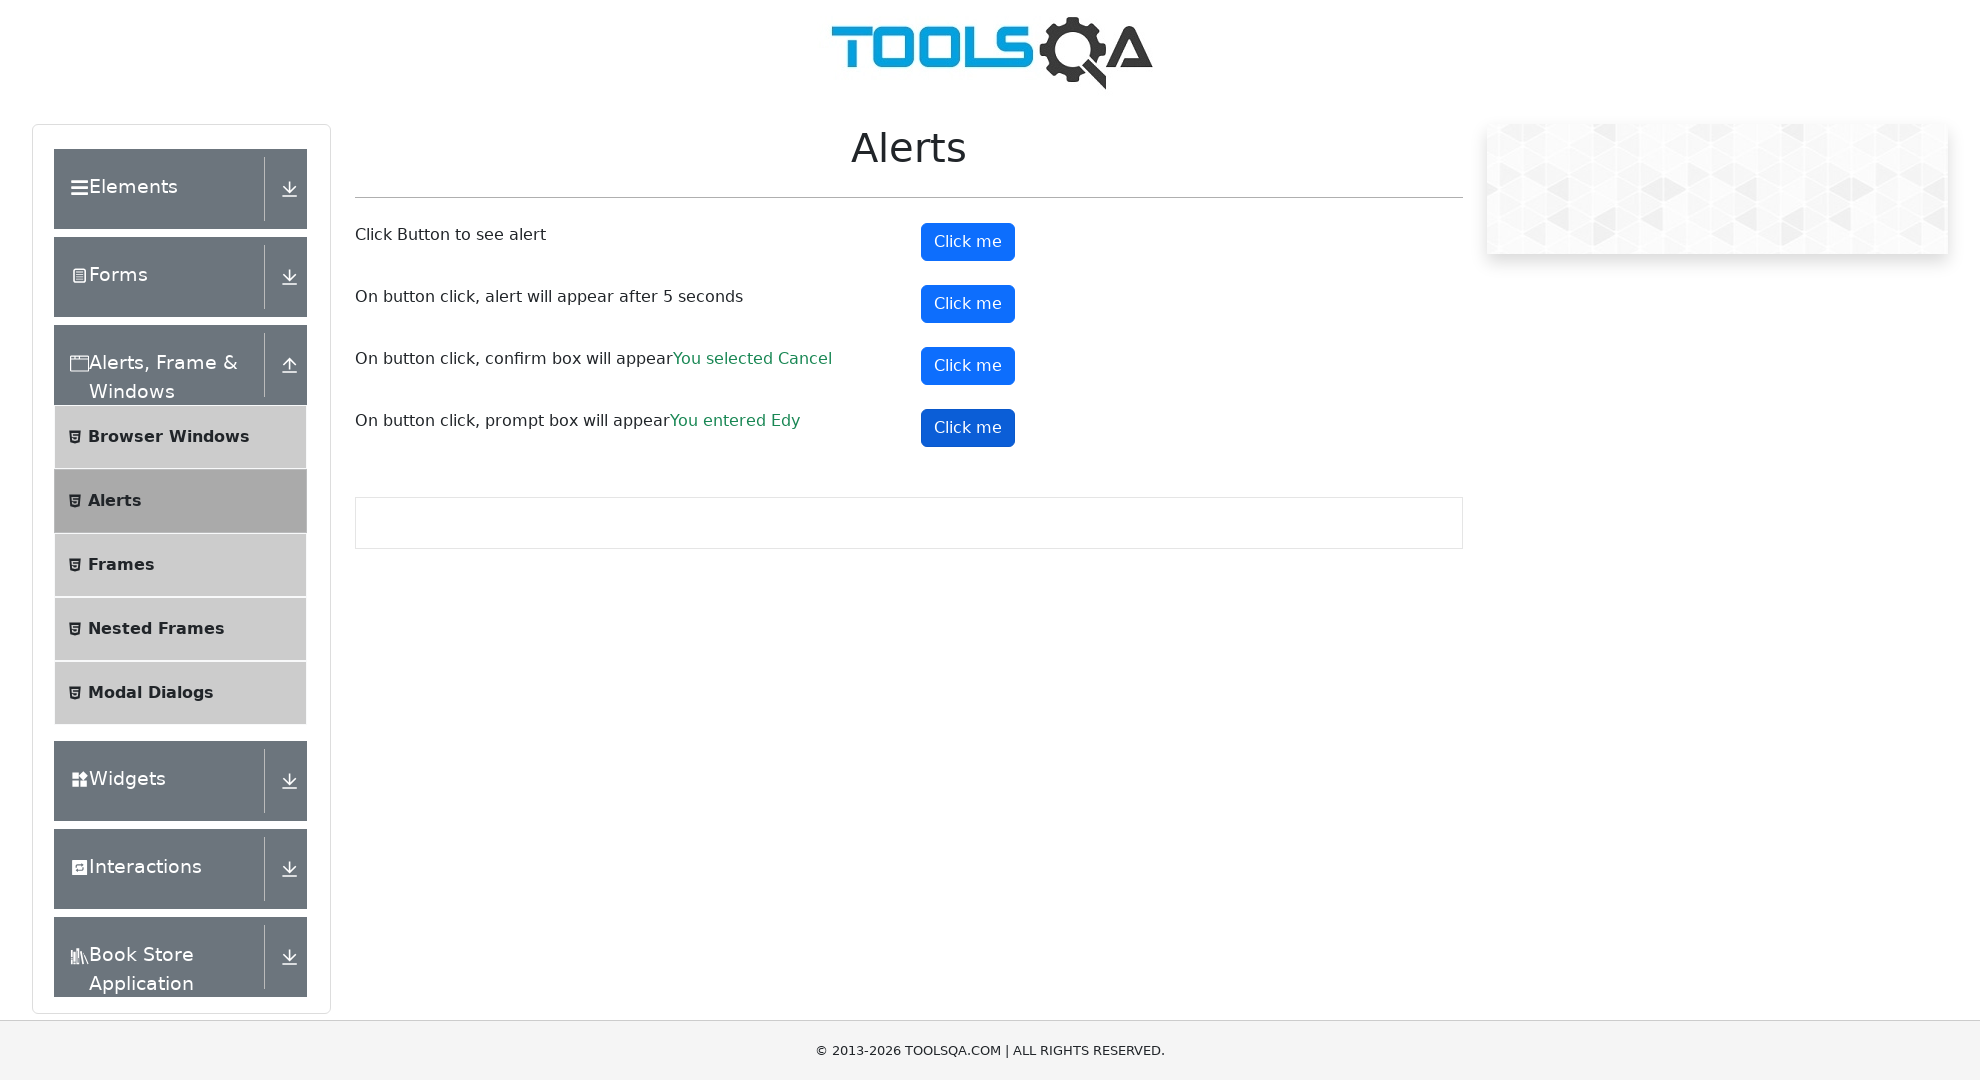